Navigates to Rahul Shetty Academy website and verifies the page loads by checking the current URL

Starting URL: https://rahulshettyacademy.com/

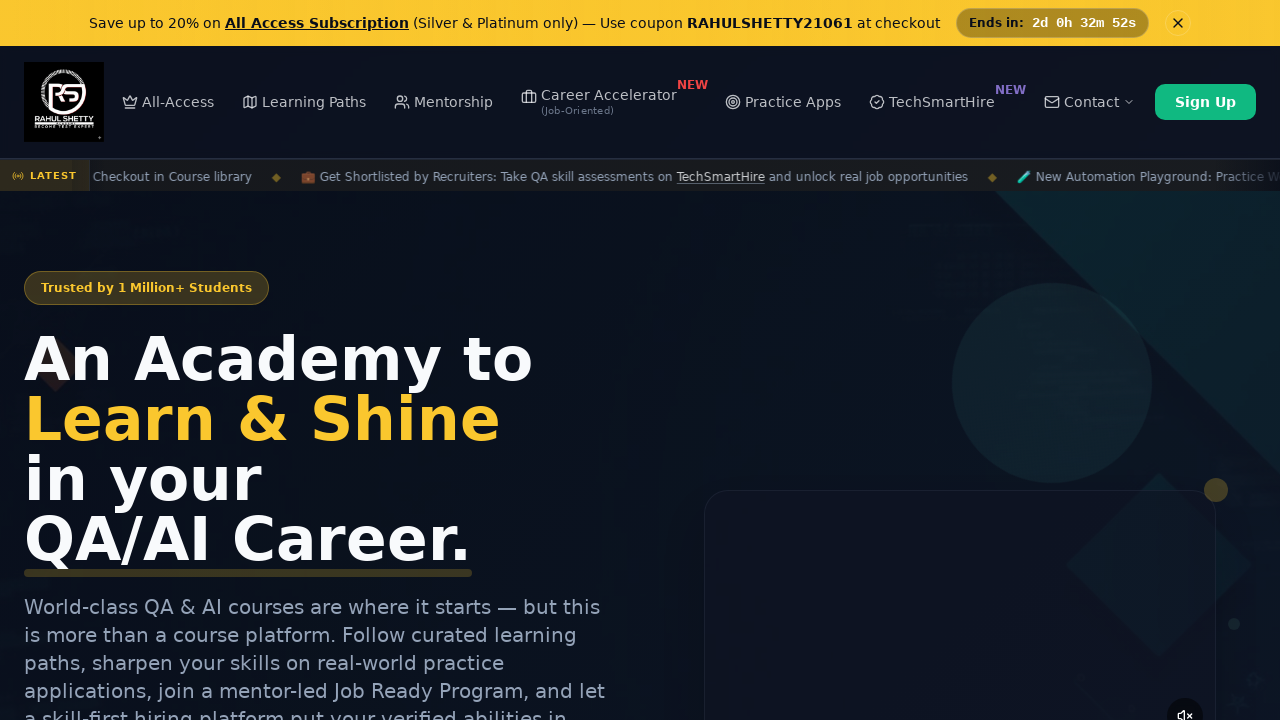

Waited for page to load with domcontentloaded state
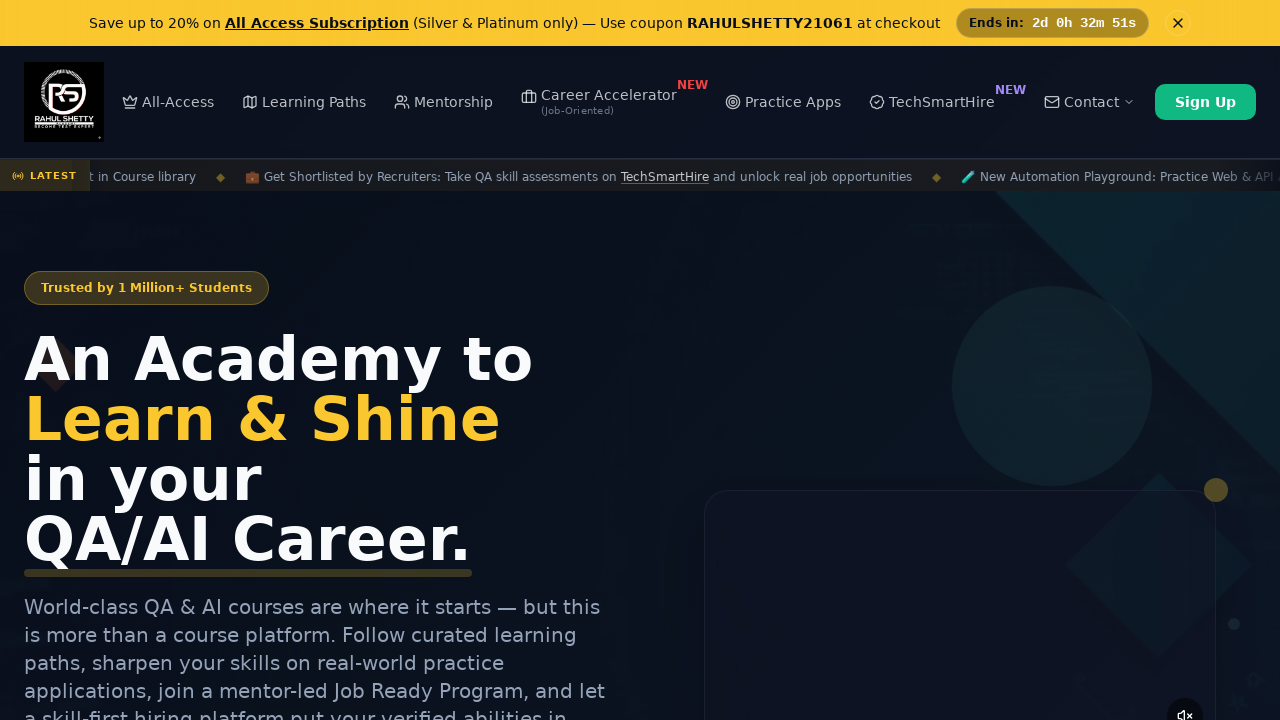

Retrieved current URL: https://rahulshettyacademy.com/
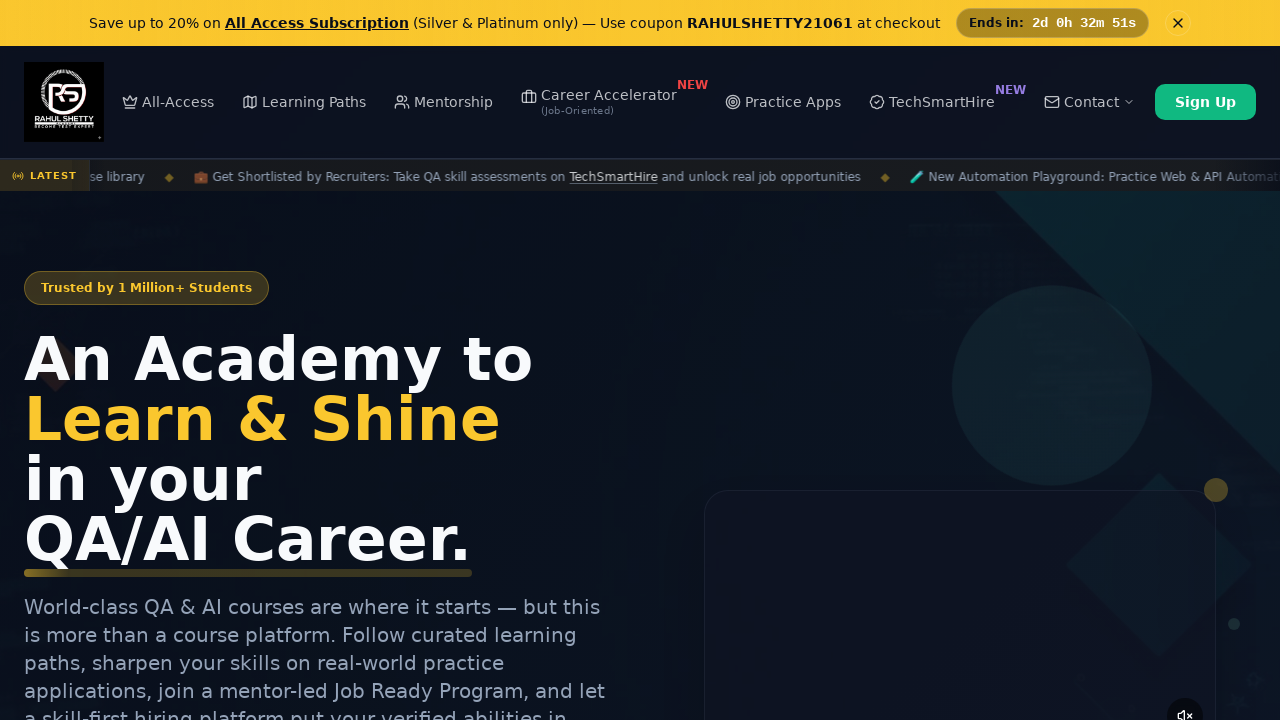

Printed current URL to console
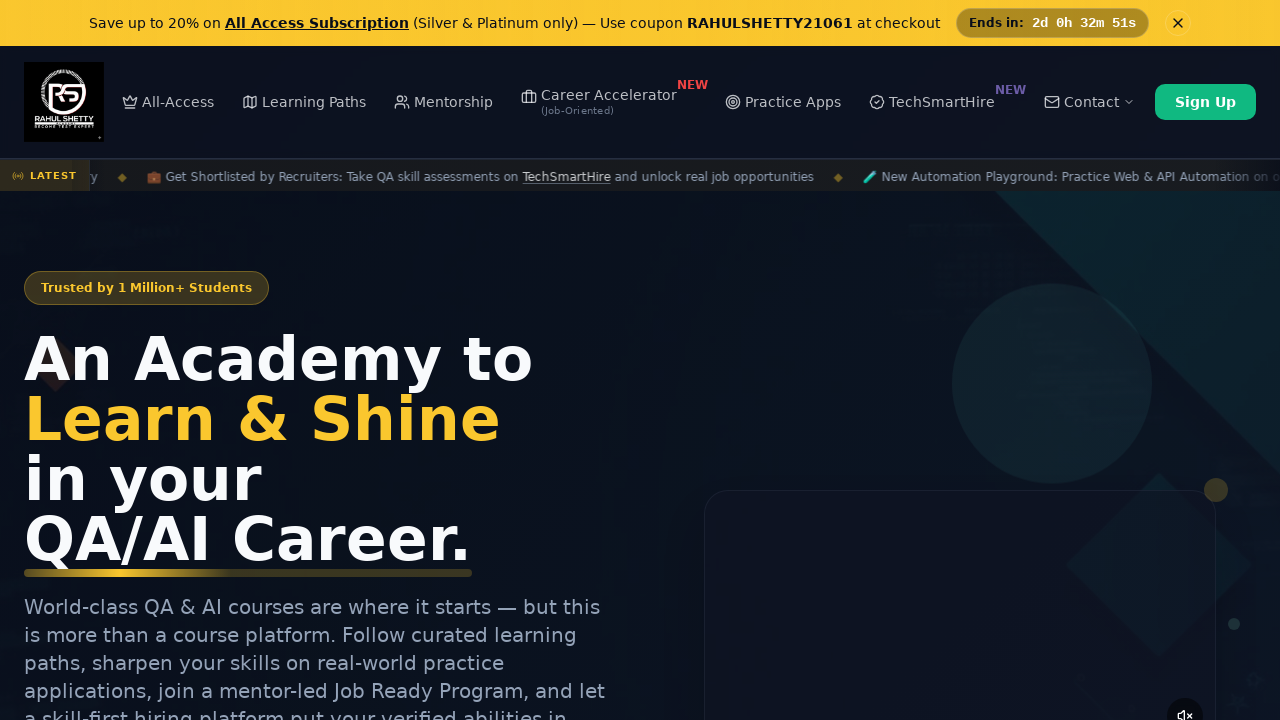

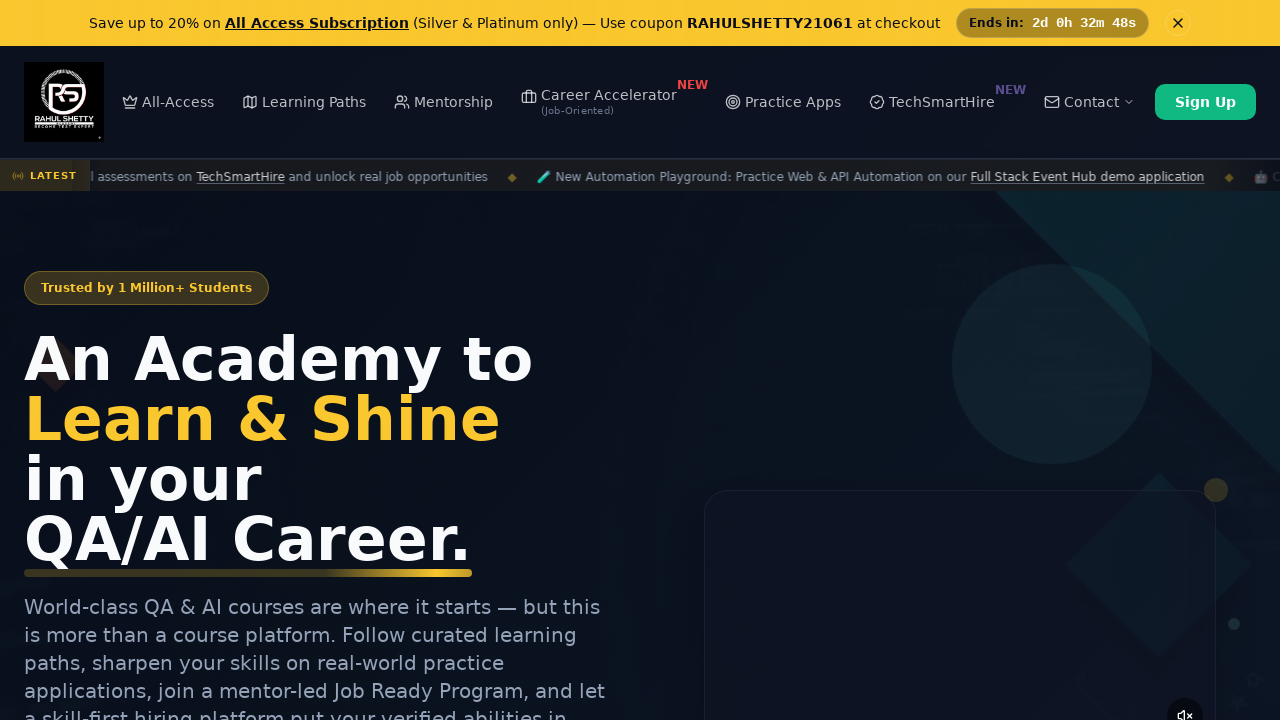